Navigates to W3Schools HTML tables page, scrolls to the example table, and verifies the table structure by checking the number of rows and columns

Starting URL: https://www.w3schools.com/html/html_tables.asp

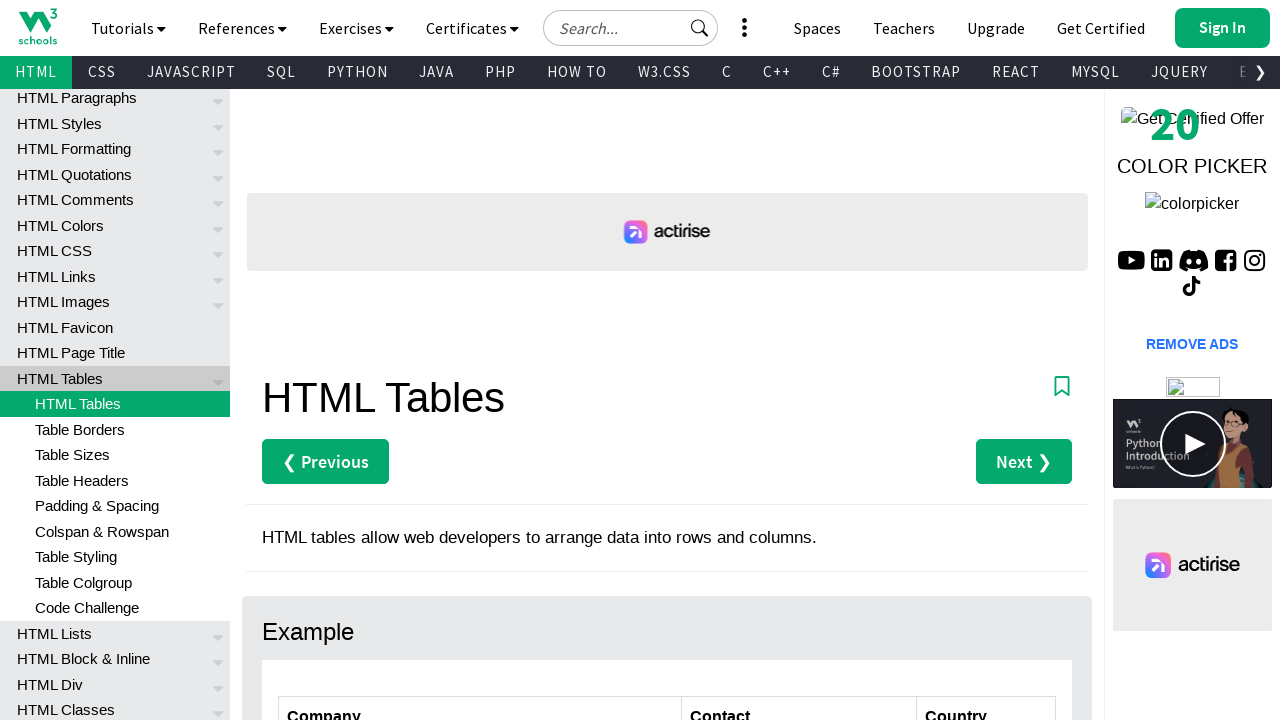

Located the 'Company' header element in the table
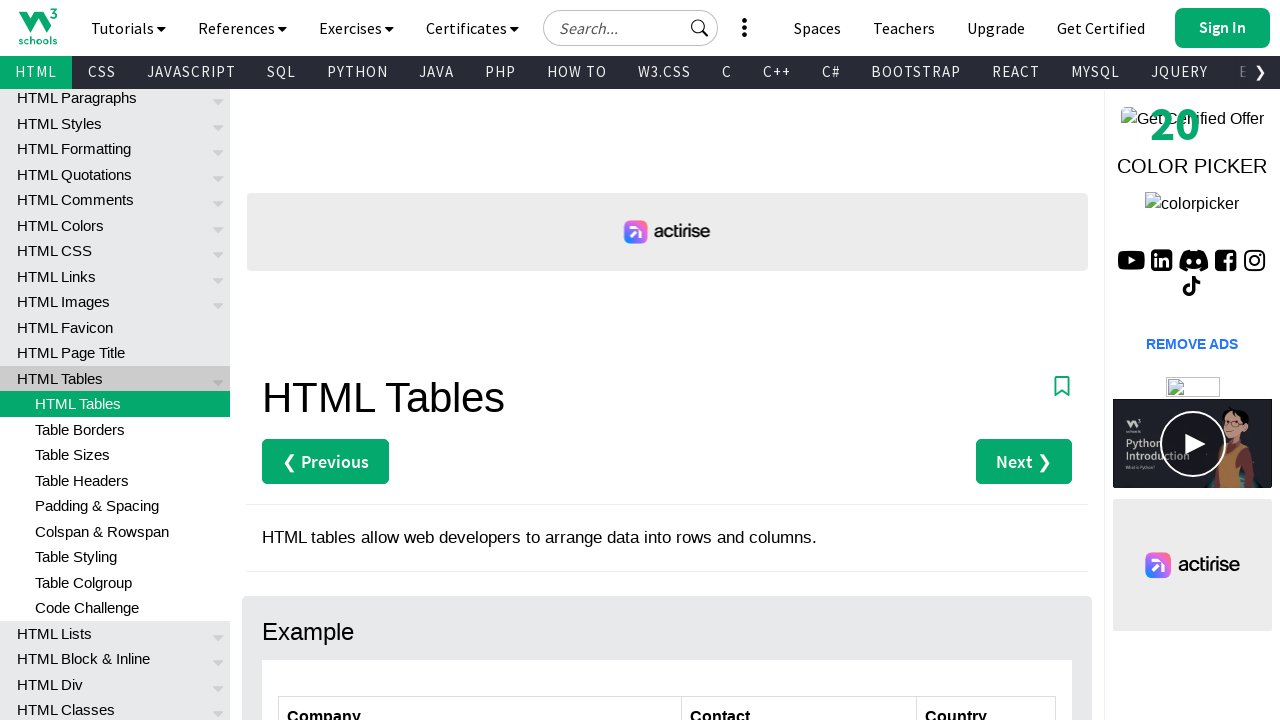

Scrolled to the example table on W3Schools HTML tables page
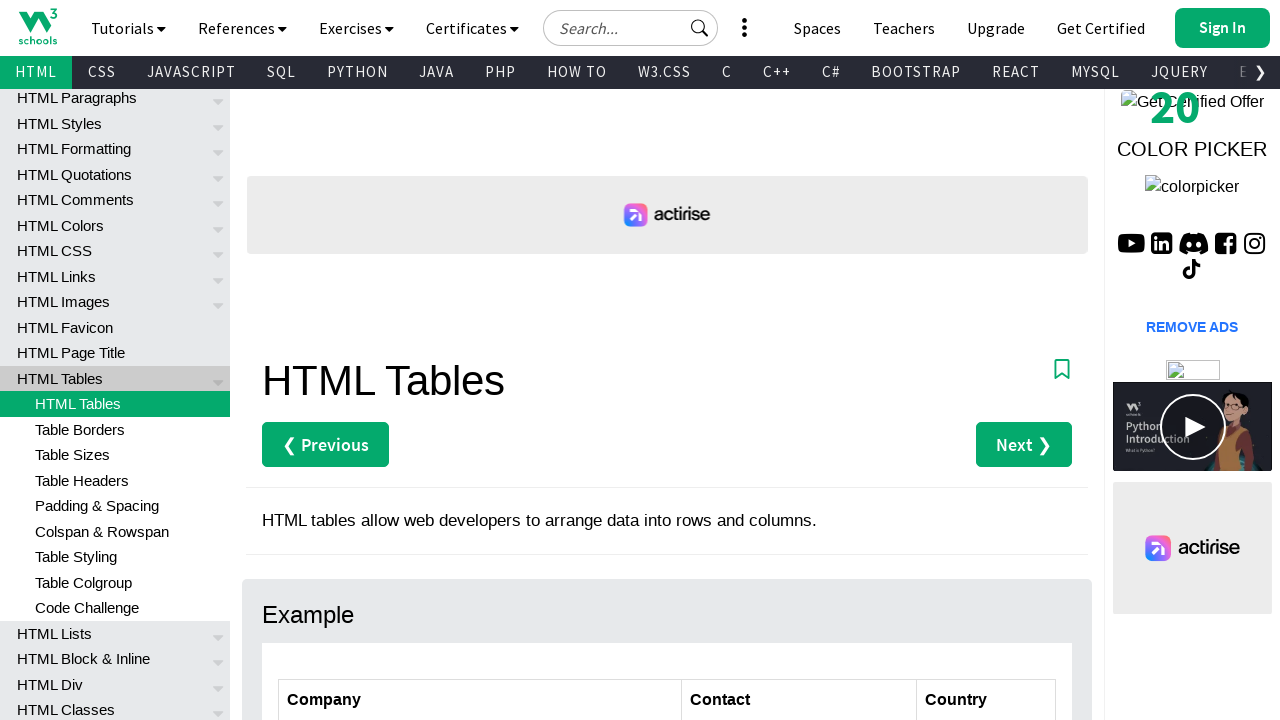

Counted the number of rows in the customers table
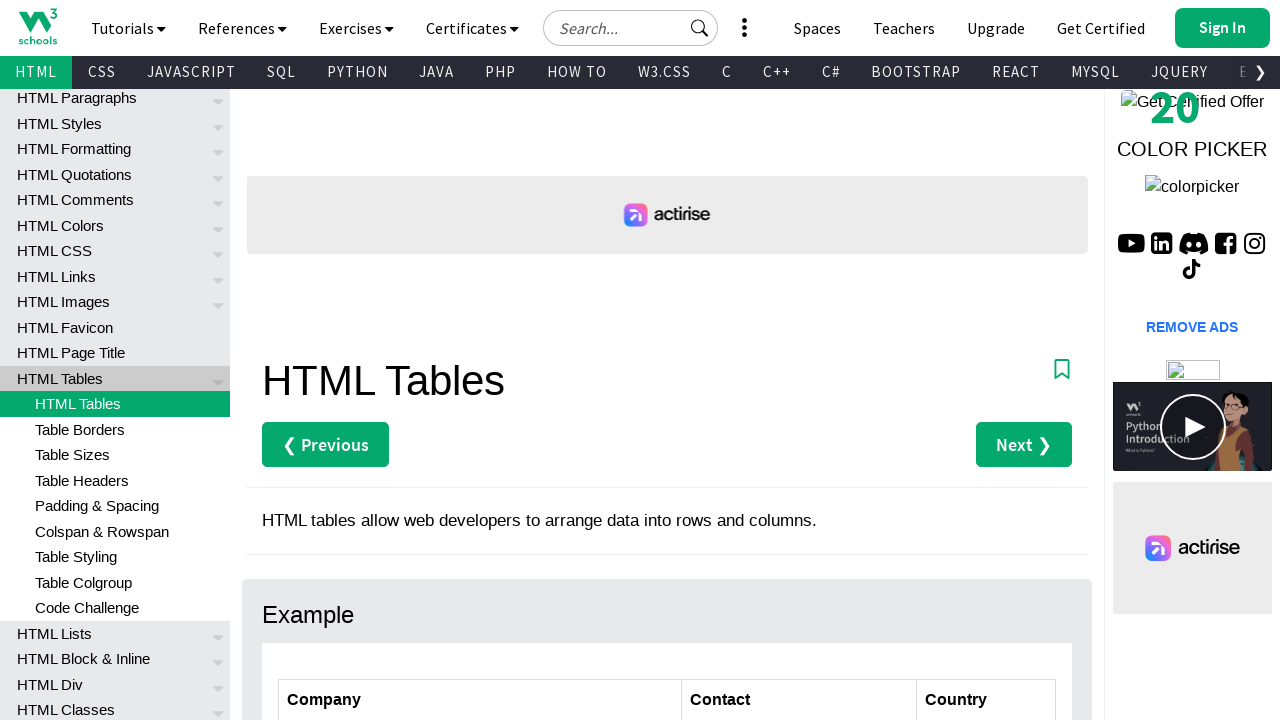

Counted the number of columns in the customers table
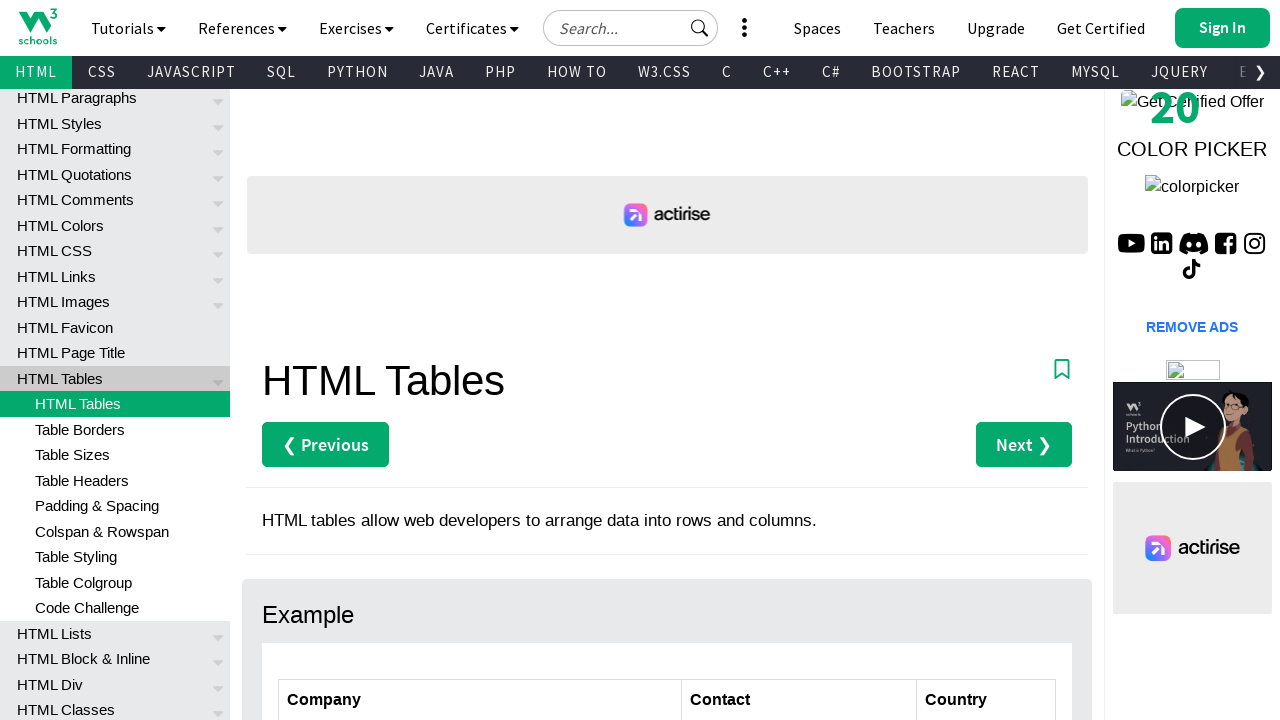

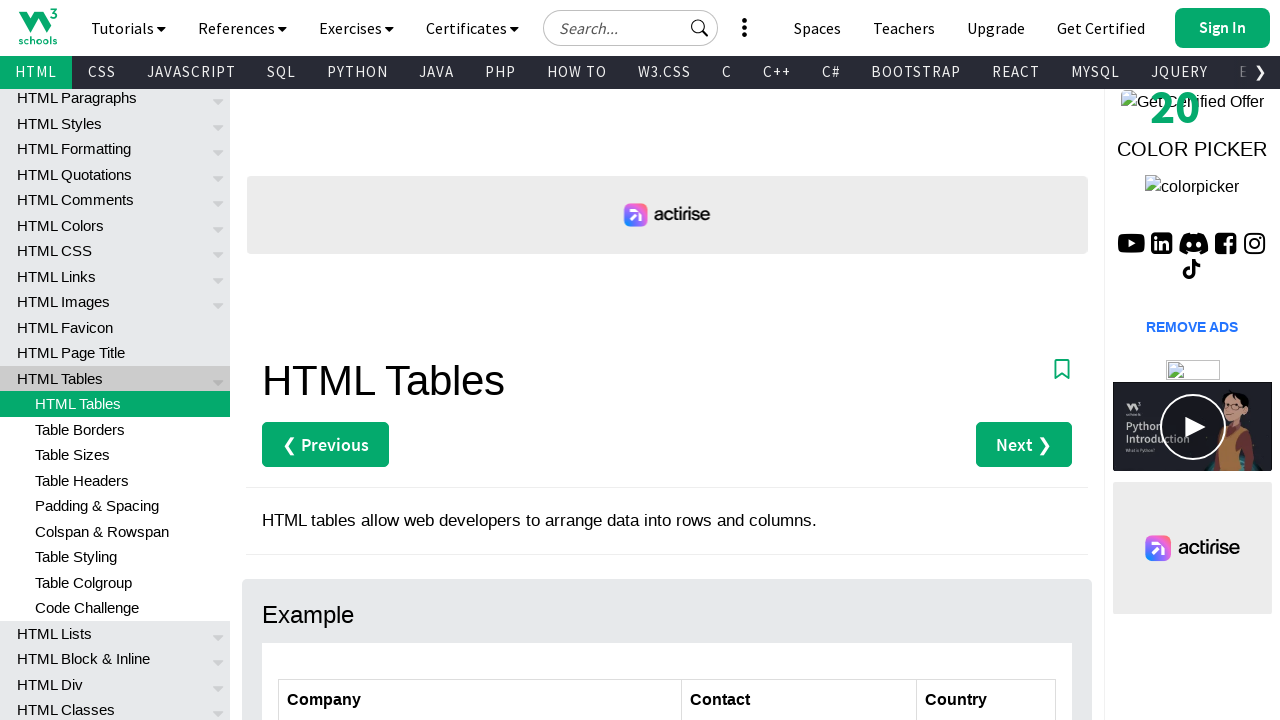